Verifies that the page title is "Your Store"

Starting URL: https://naveenautomationlabs.com/opencart/index.php?route=common/home

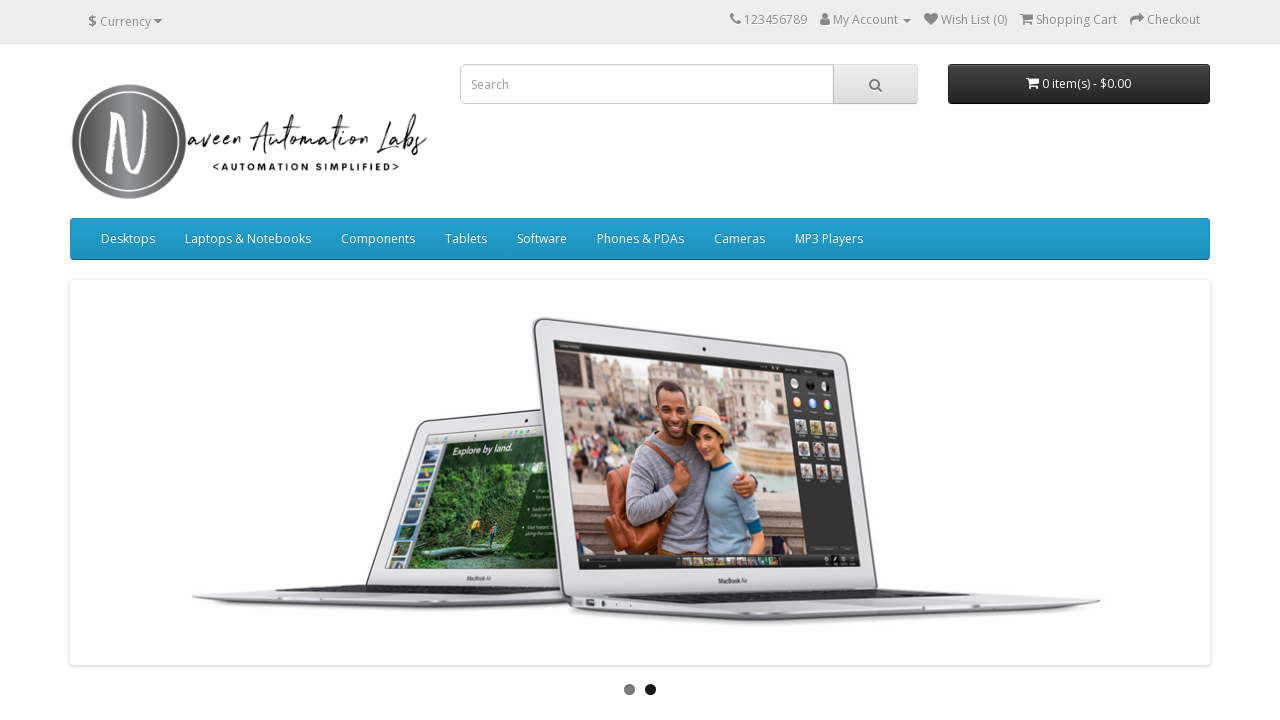

Navigated to OpenCart home page
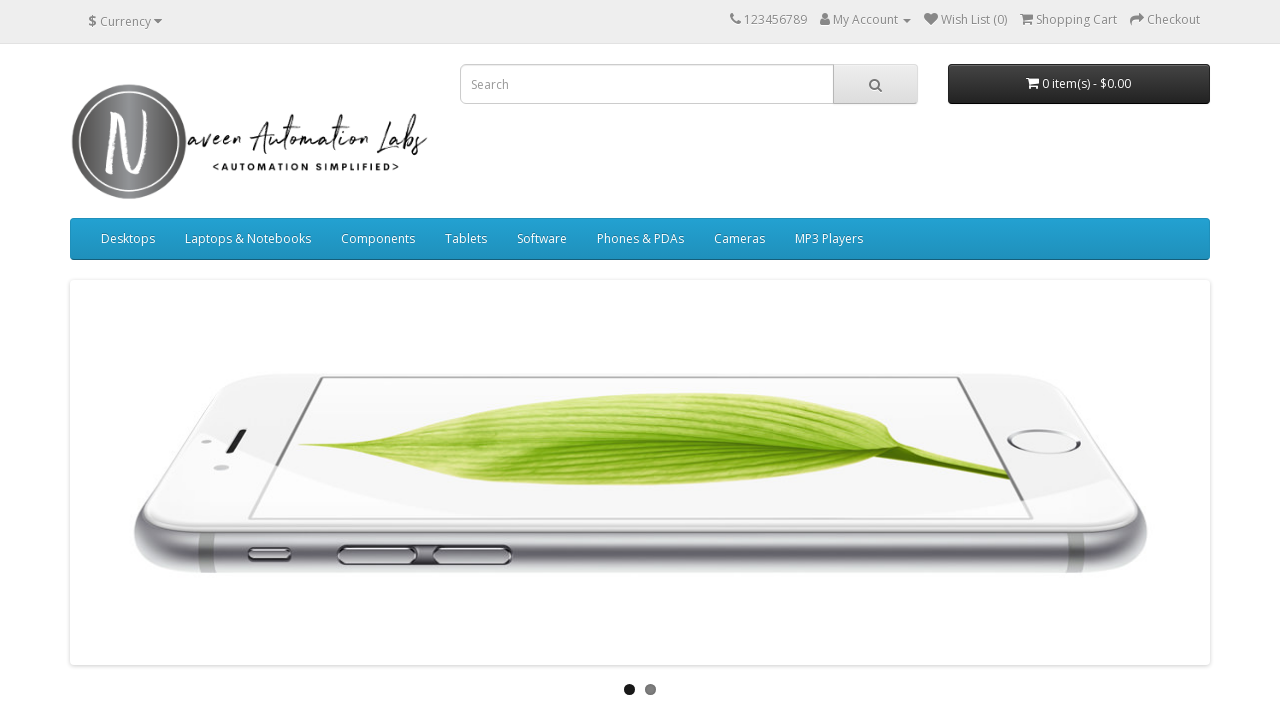

Retrieved page title
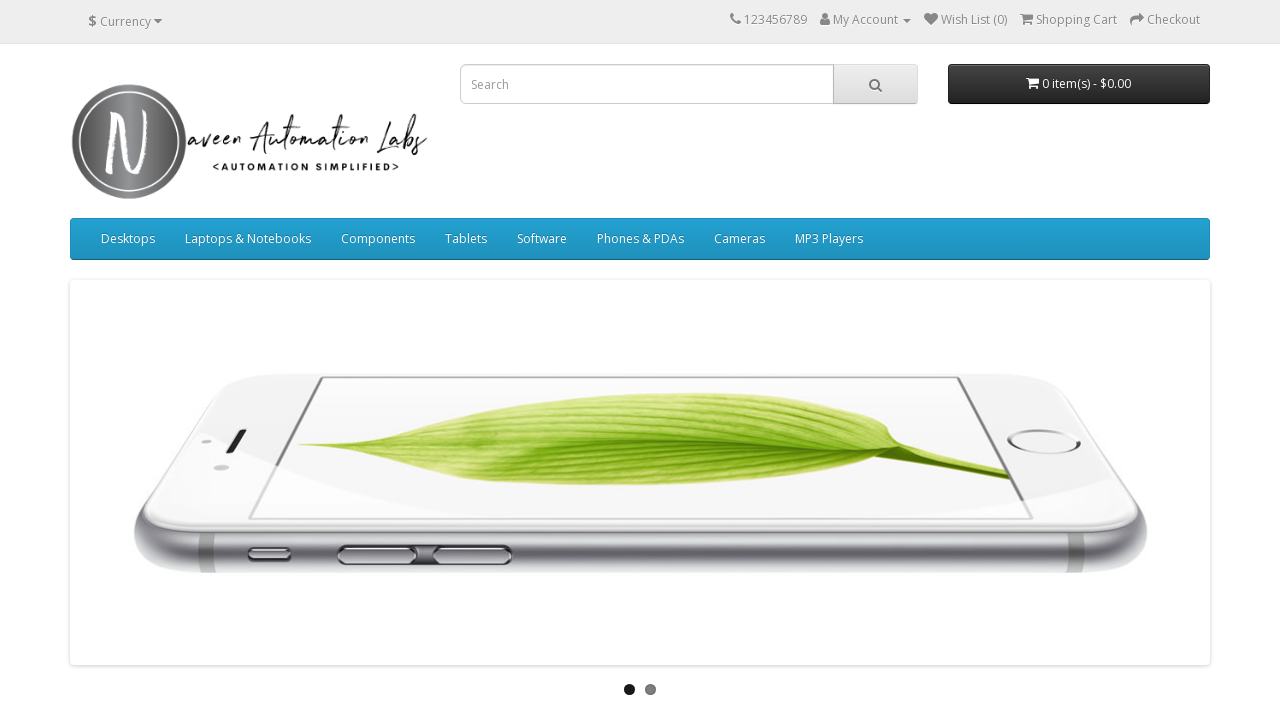

Verified page title is 'Your Store'
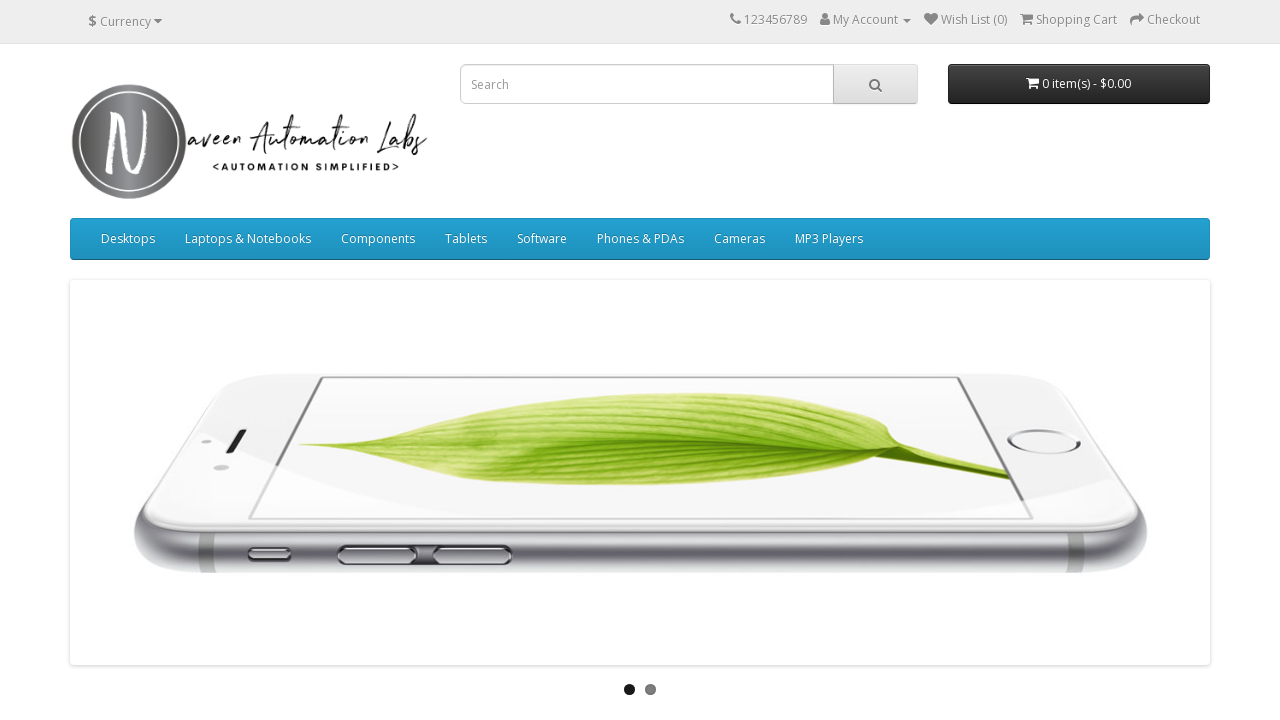

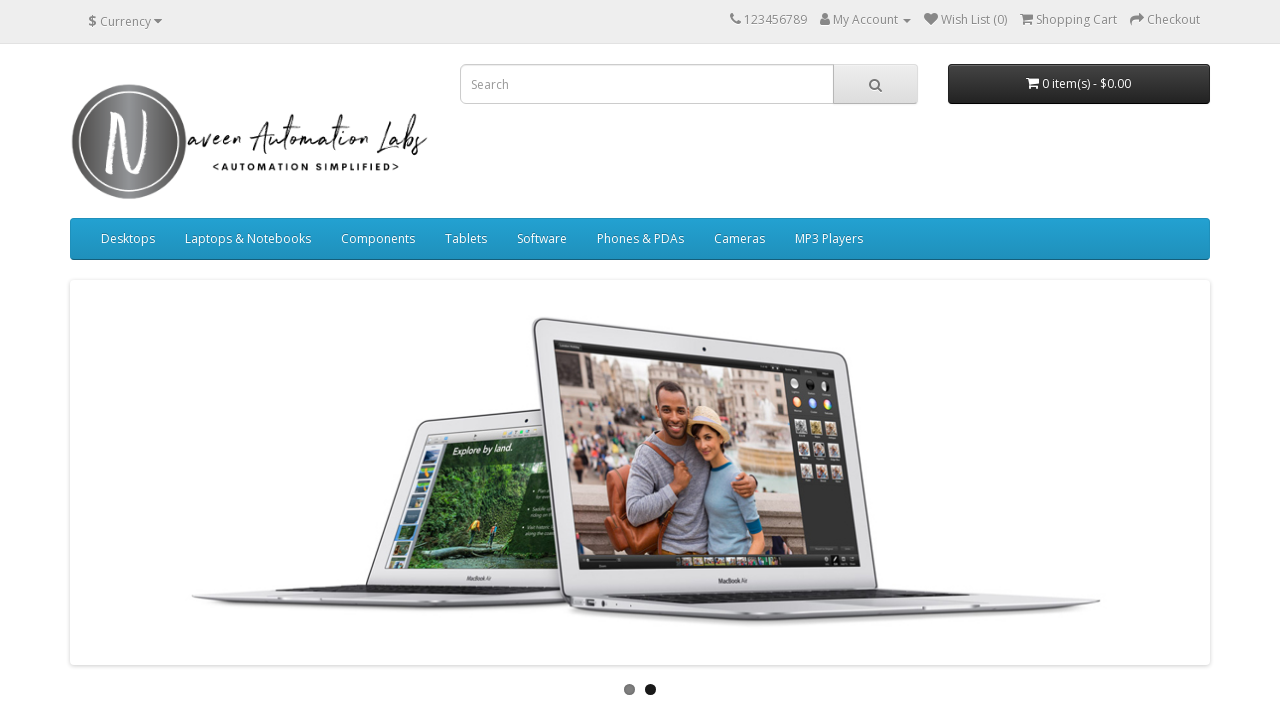